Tests the Python.org search functionality by entering "pycon" as a search query and verifying that results are returned

Starting URL: http://www.python.org

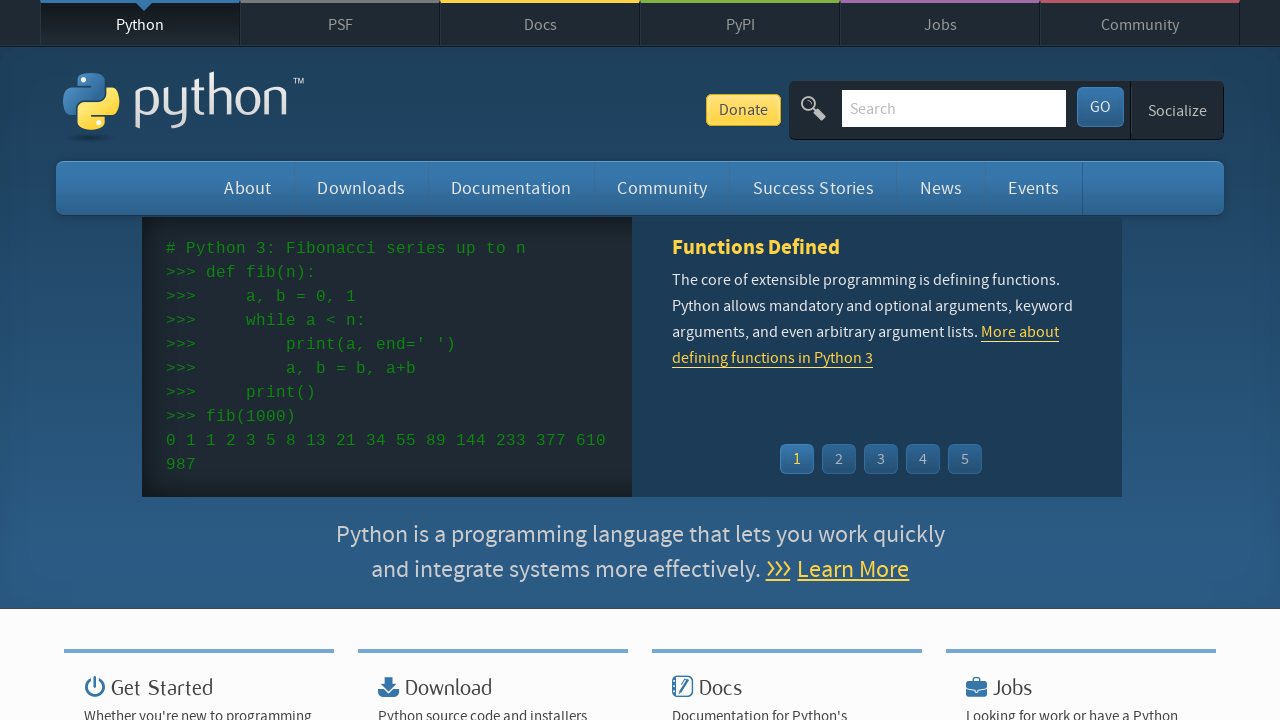

Verified page title contains 'Python'
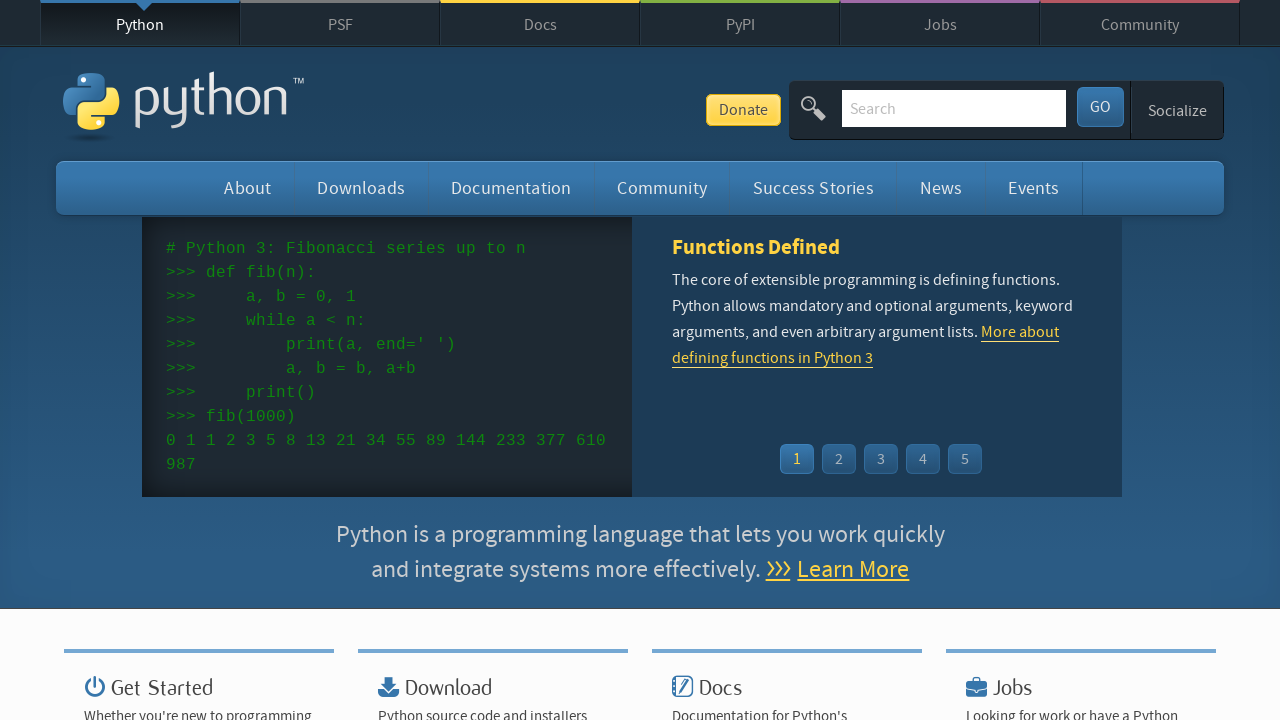

Filled search box with 'pycon' on input[name='q']
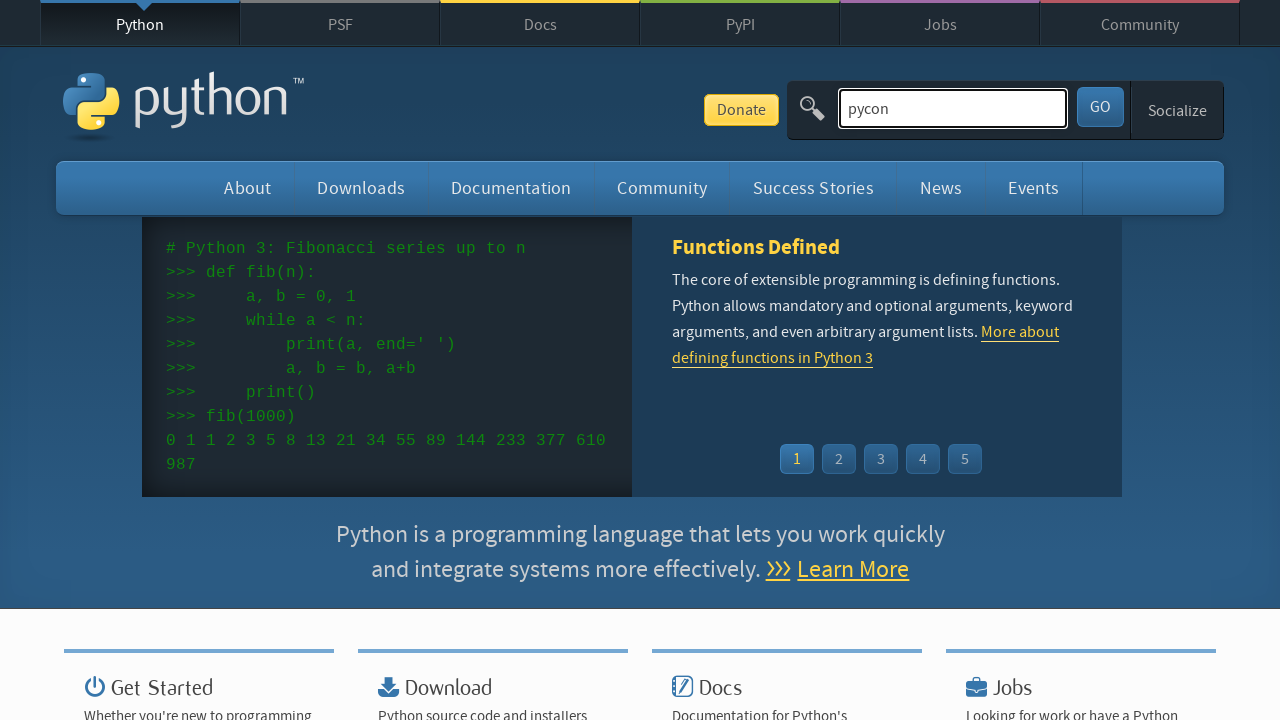

Pressed Enter to submit search query on input[name='q']
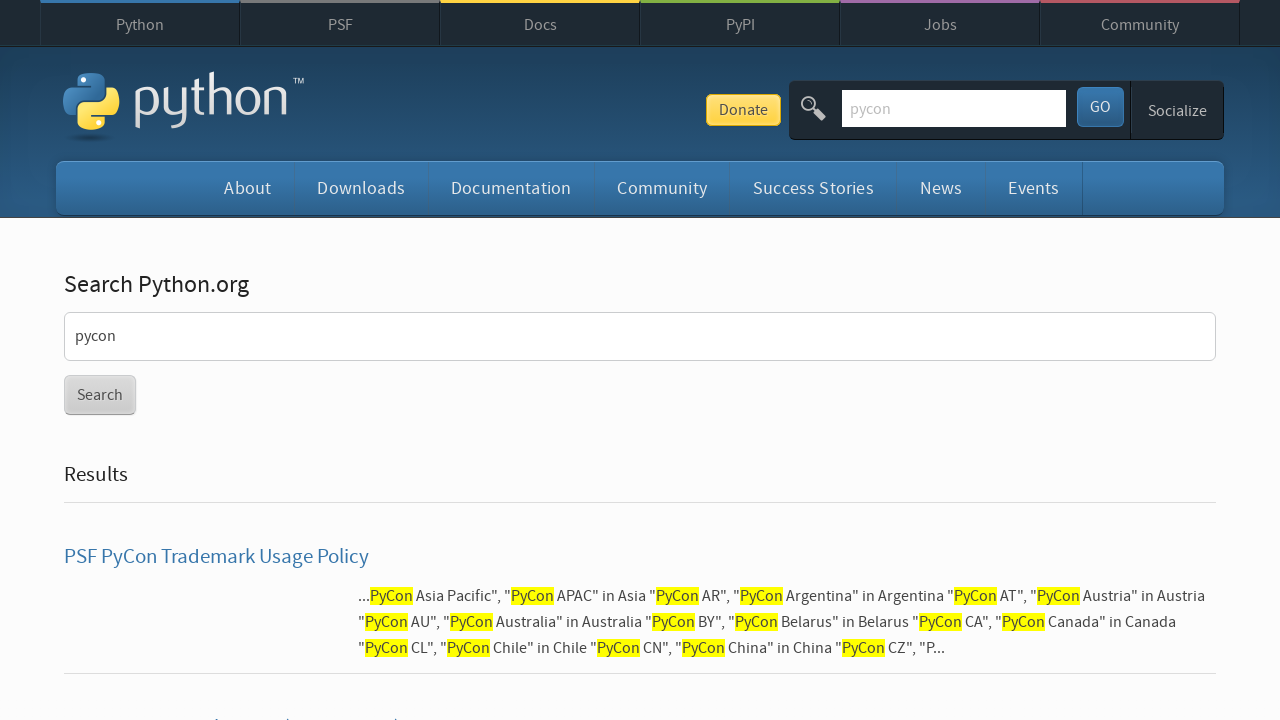

Waited for network idle after search
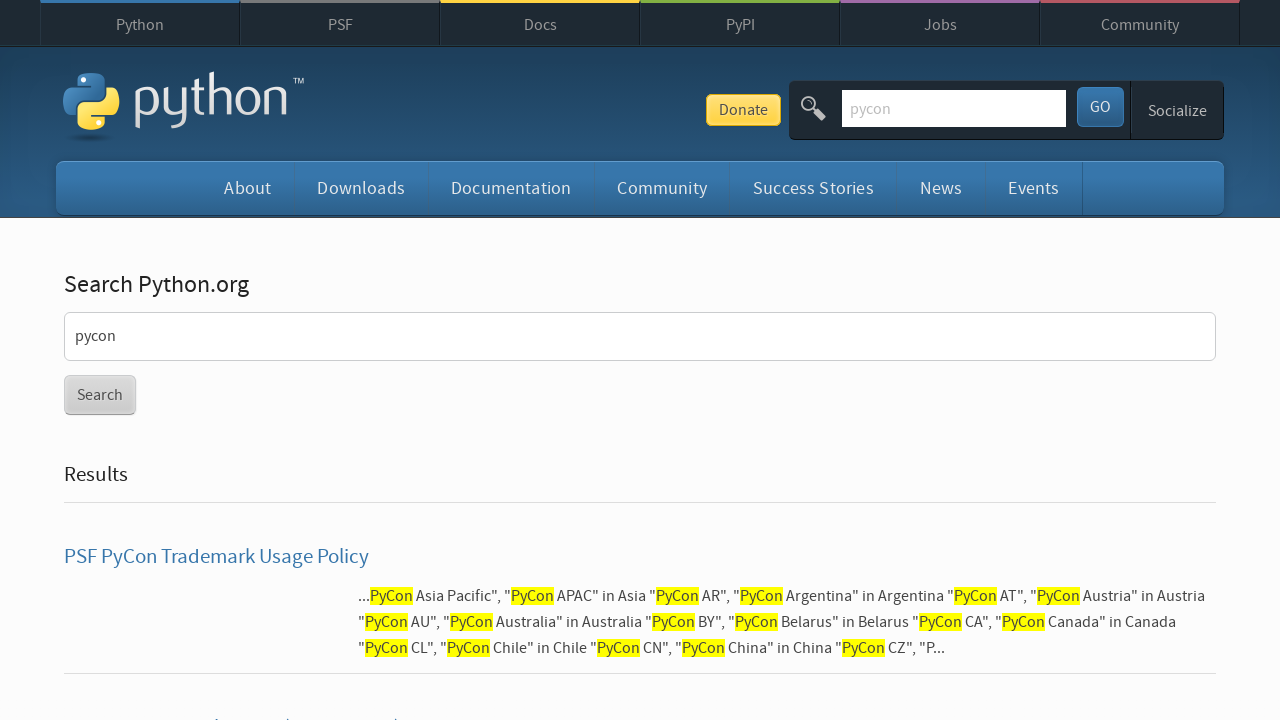

Verified search returned results (no 'No results found' message)
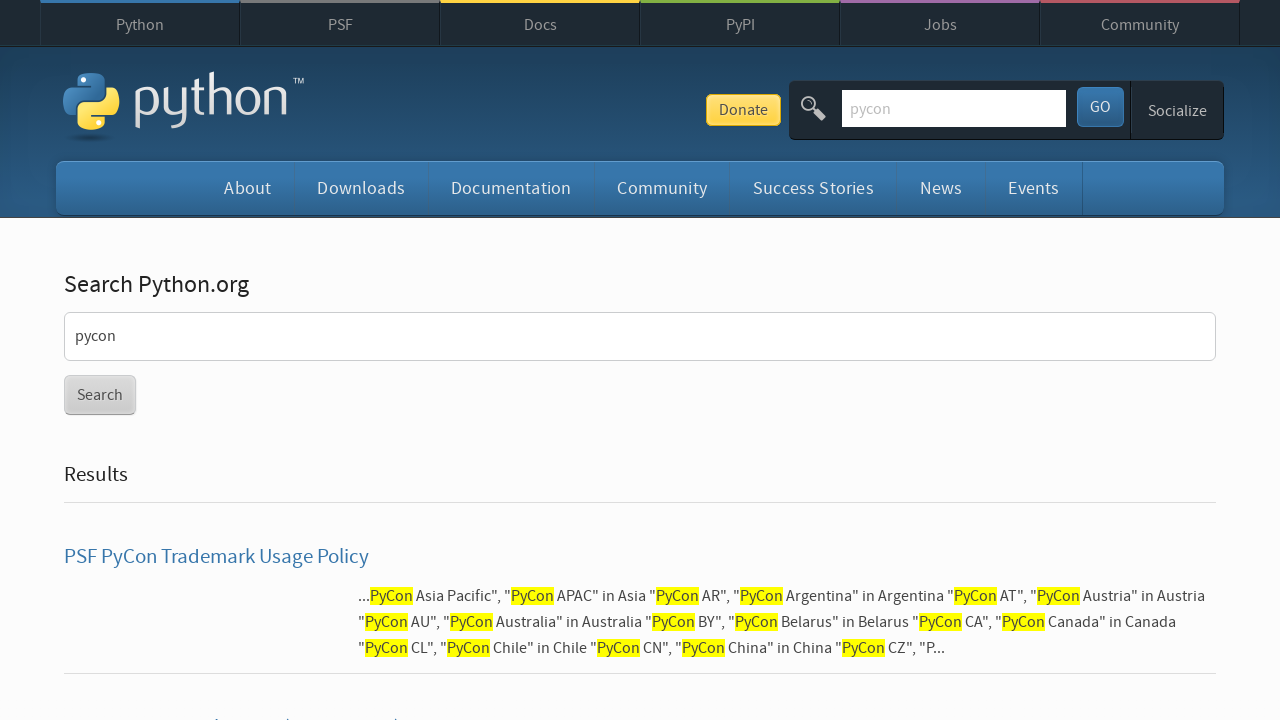

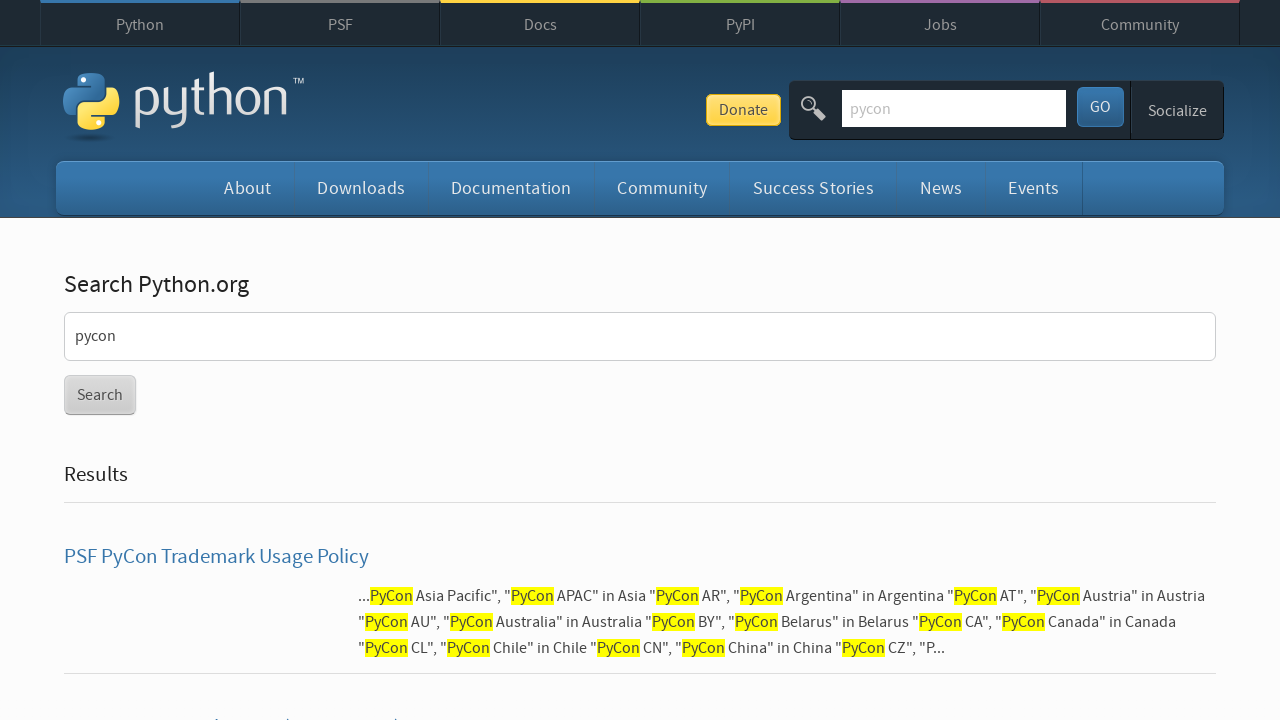